Tests the Add and Remove Element functionality by adding an element, verifying it appears, then clicking to remove it and verifying it disappears

Starting URL: https://the-internet.herokuapp.com/

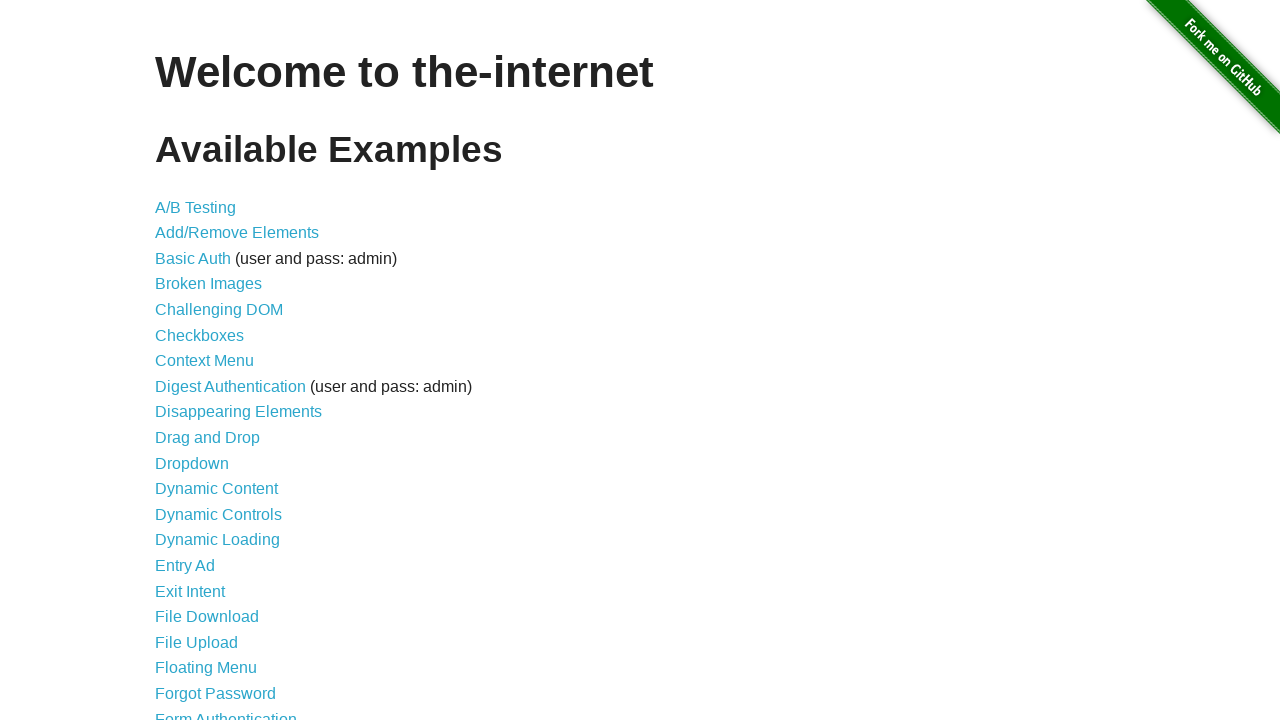

Clicked on Add/Remove Elements link at (237, 233) on a[href='/add_remove_elements/']
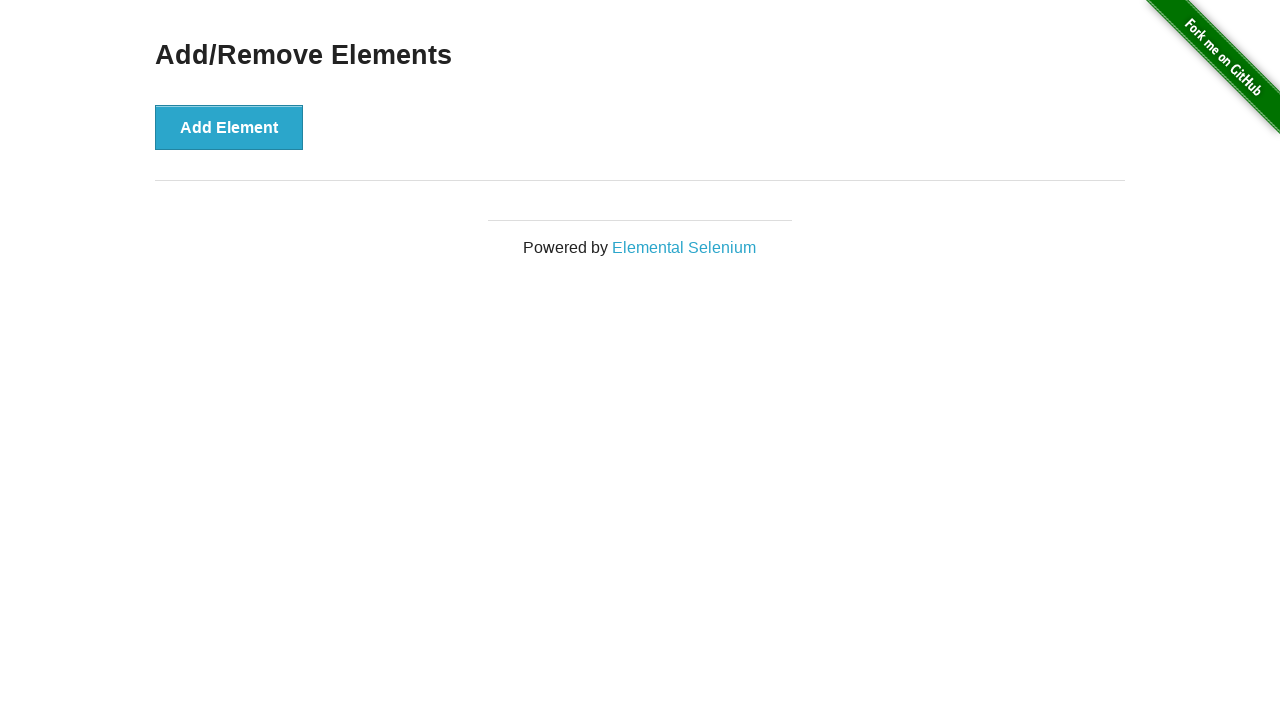

Add/Remove Elements page loaded
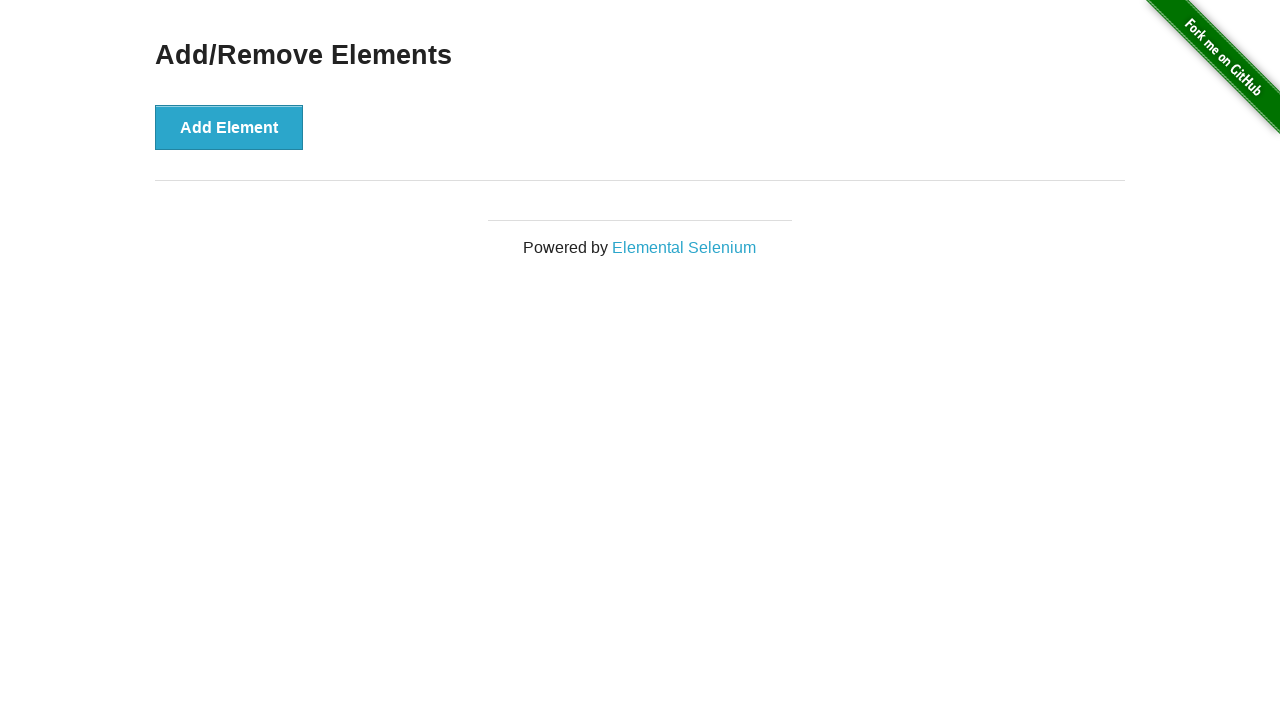

Clicked Add Element button at (229, 127) on button[onclick='addElement()']
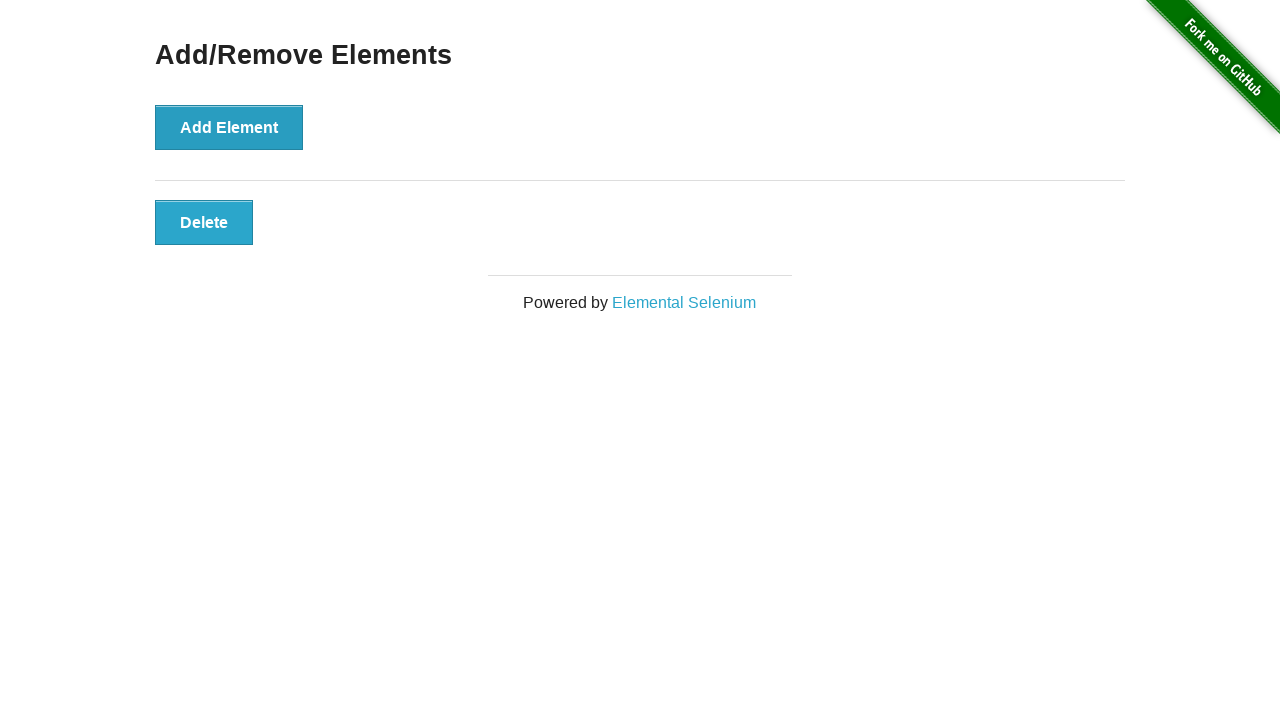

Delete button appeared after adding element
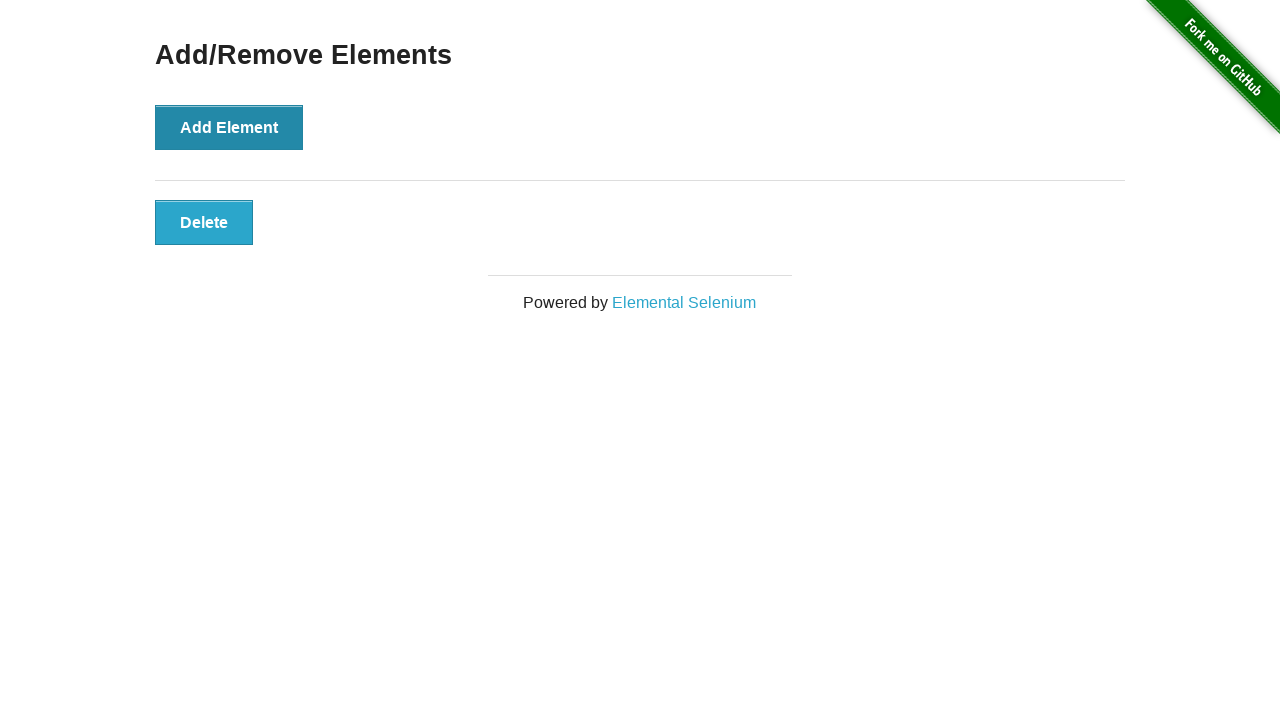

Clicked Delete button to remove element at (204, 222) on .added-manually
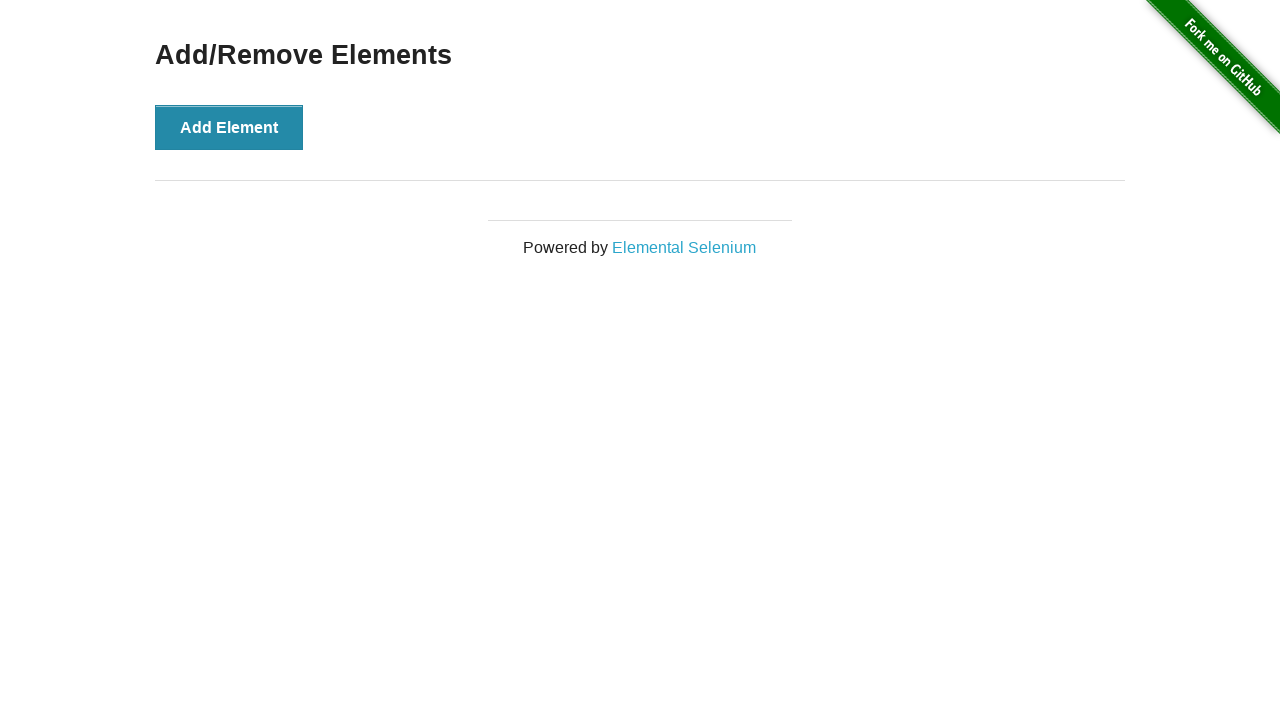

Element successfully removed from page
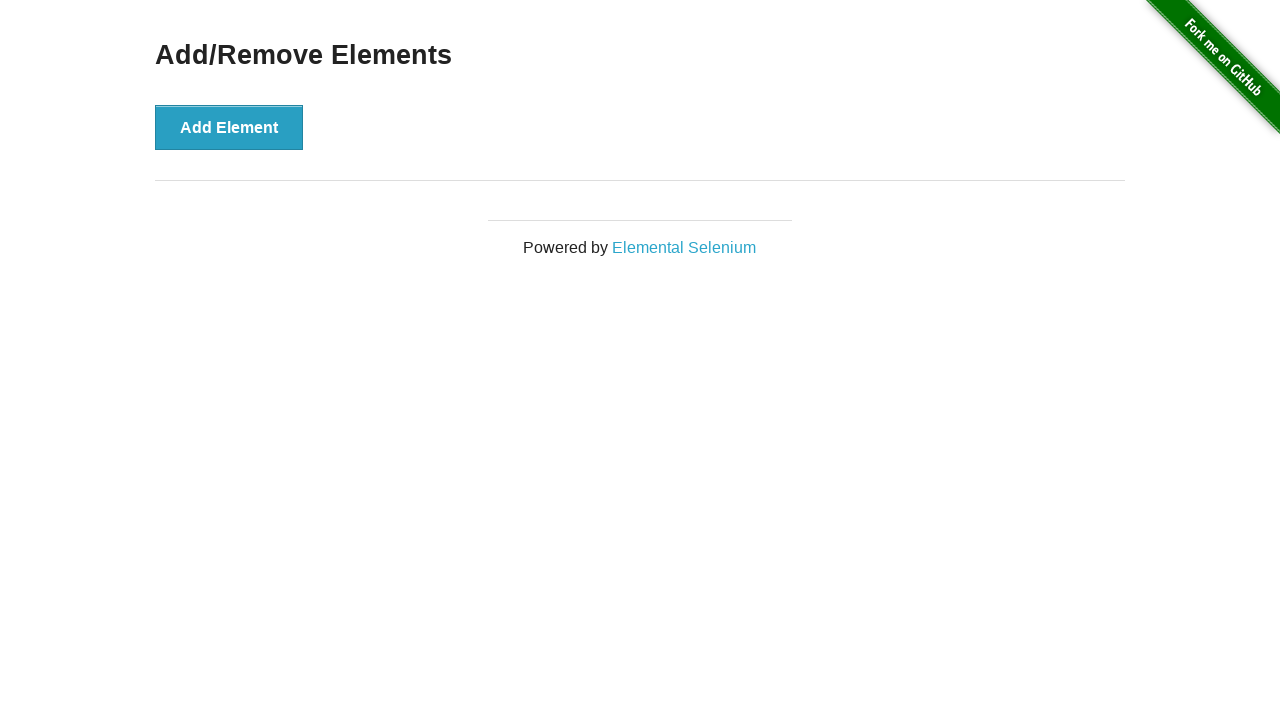

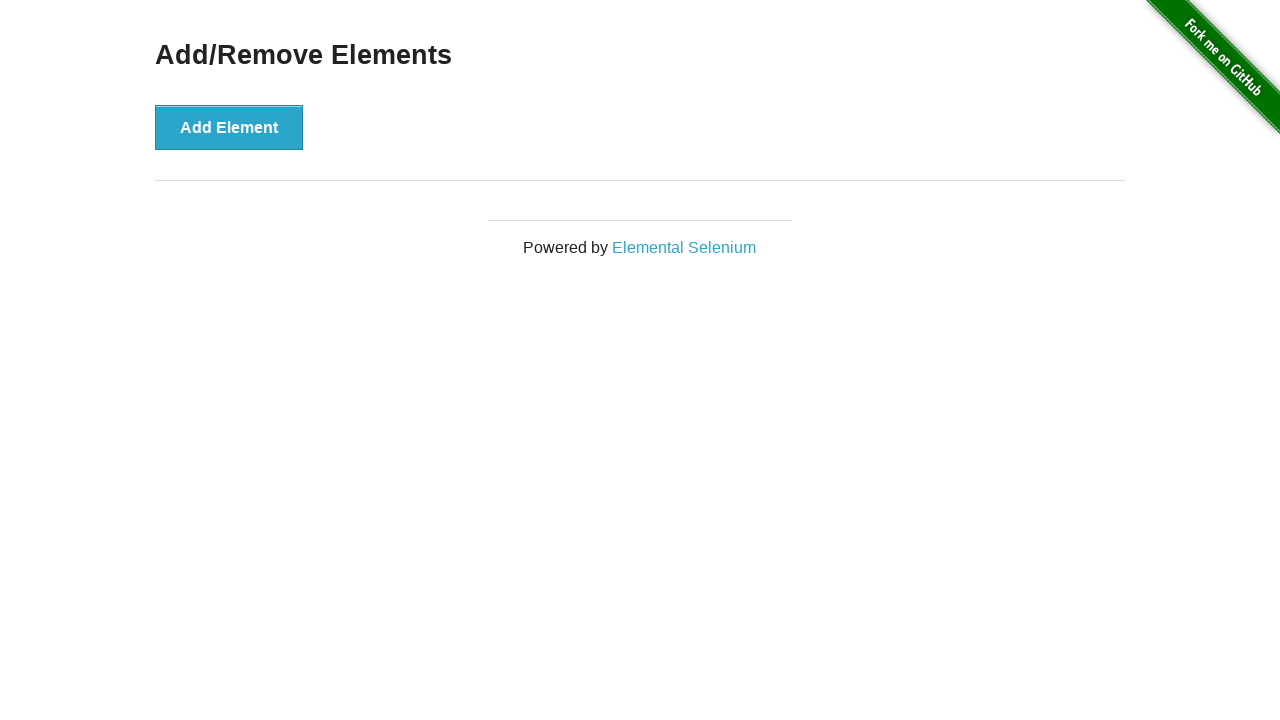